Navigates to a test automation practice blog, scrolls down, and clicks all checkbox elements that have IDs ending with 'day'

Starting URL: https://testautomationpractice.blogspot.com/

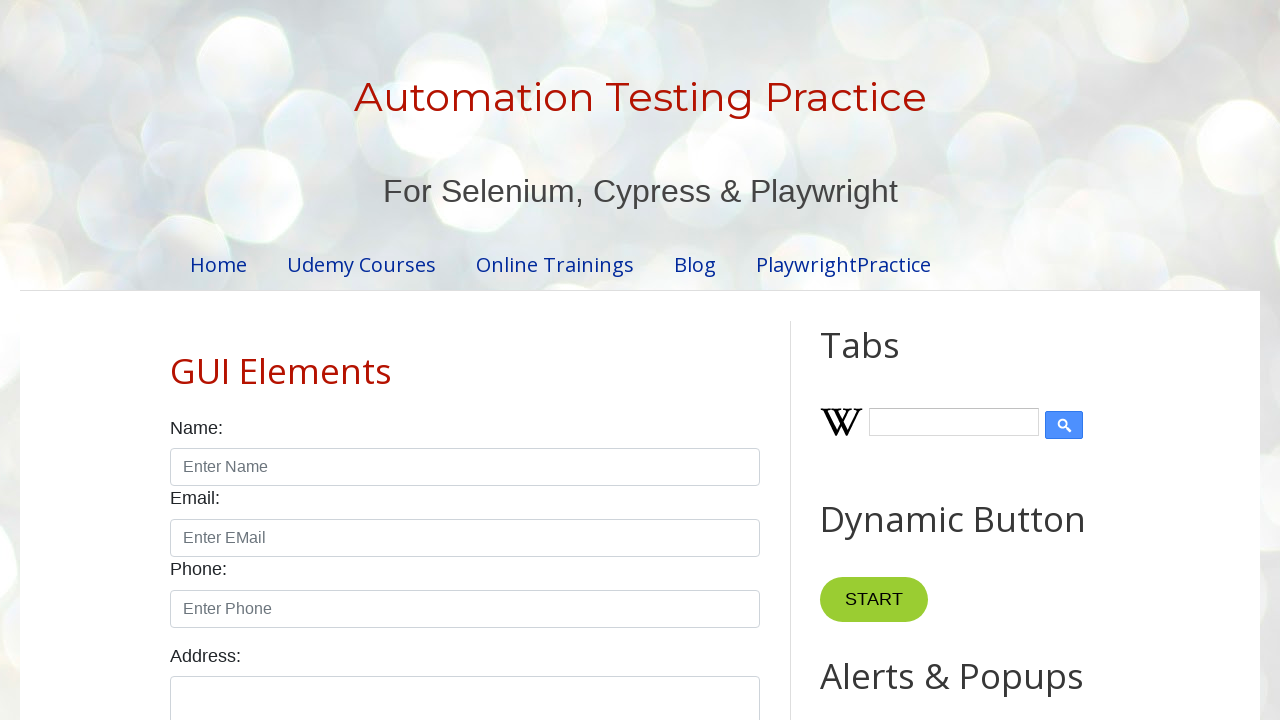

Navigated to test automation practice blog
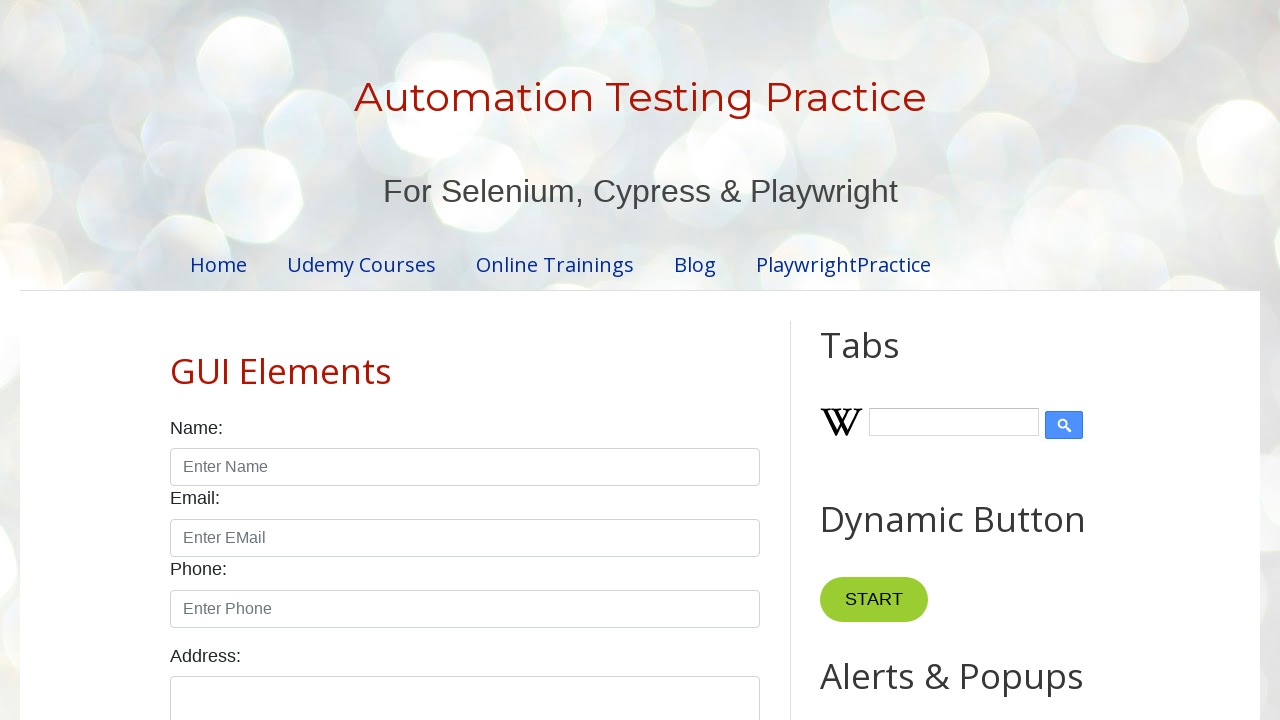

Scrolled down 400 pixels to reveal checkboxes
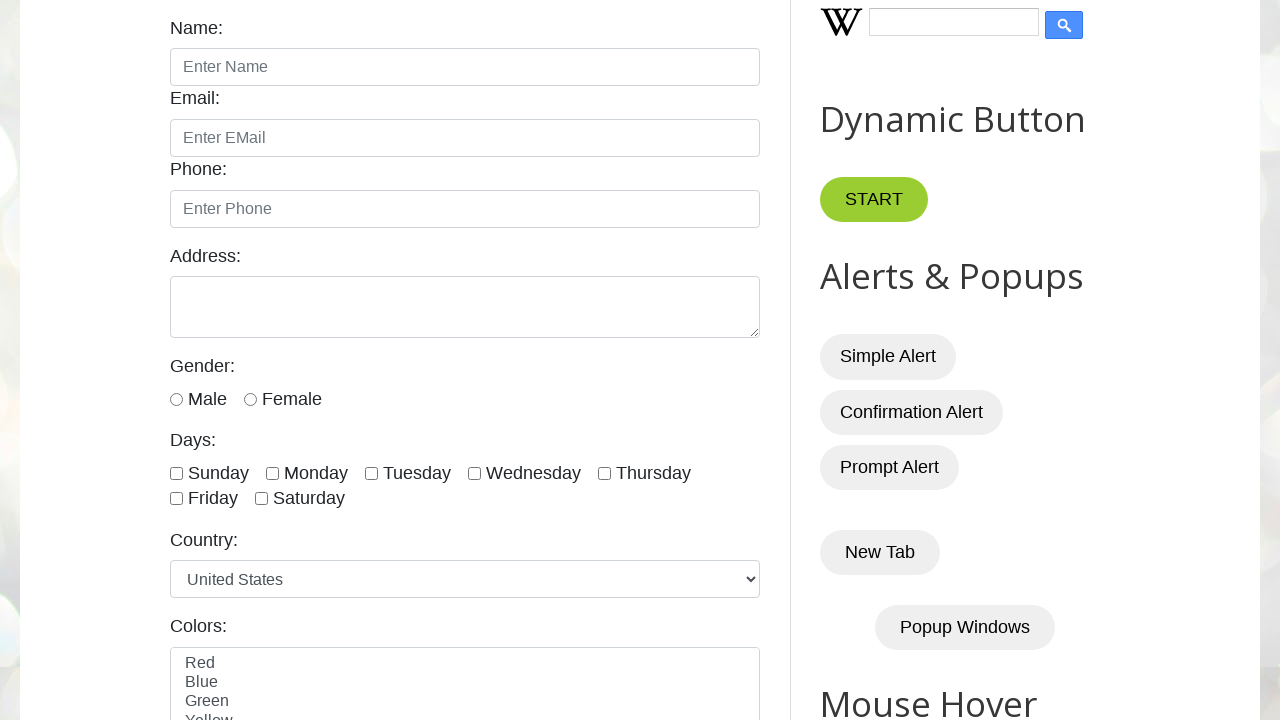

Found 7 checkboxes with IDs ending in 'day'
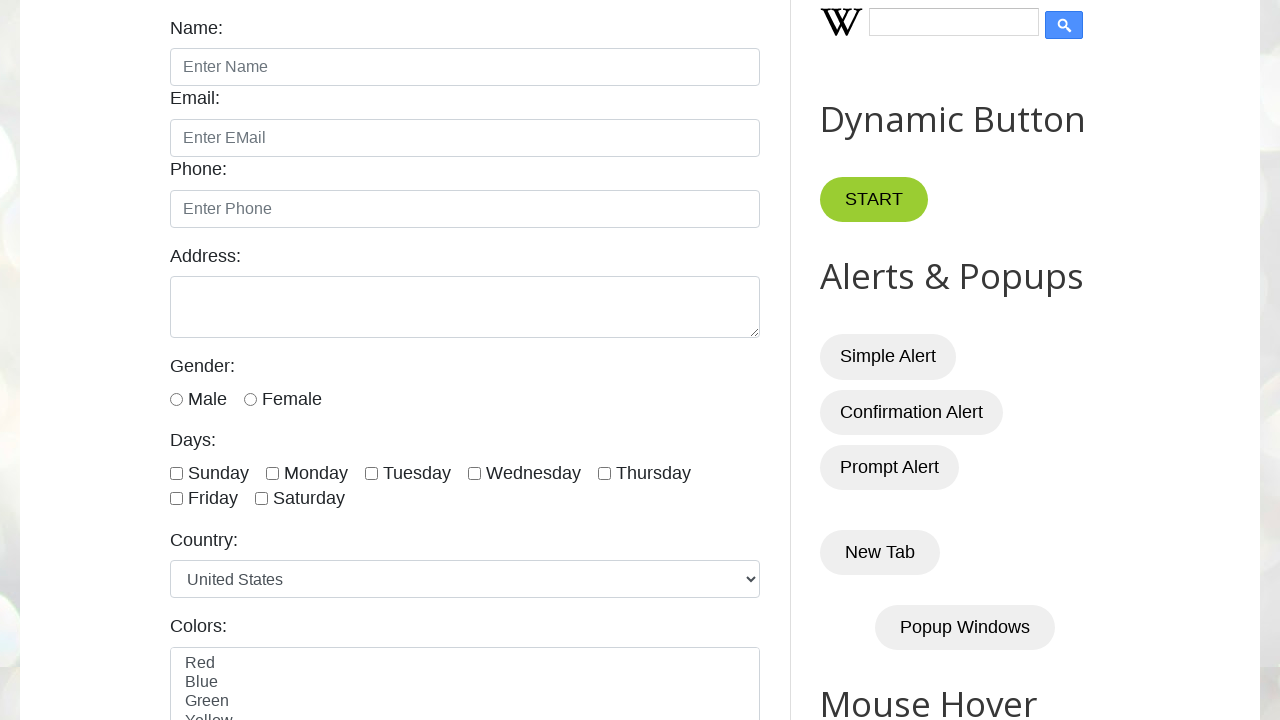

Clicked a checkbox with ID ending in 'day' at (176, 473) on input[id$='day'] >> nth=0
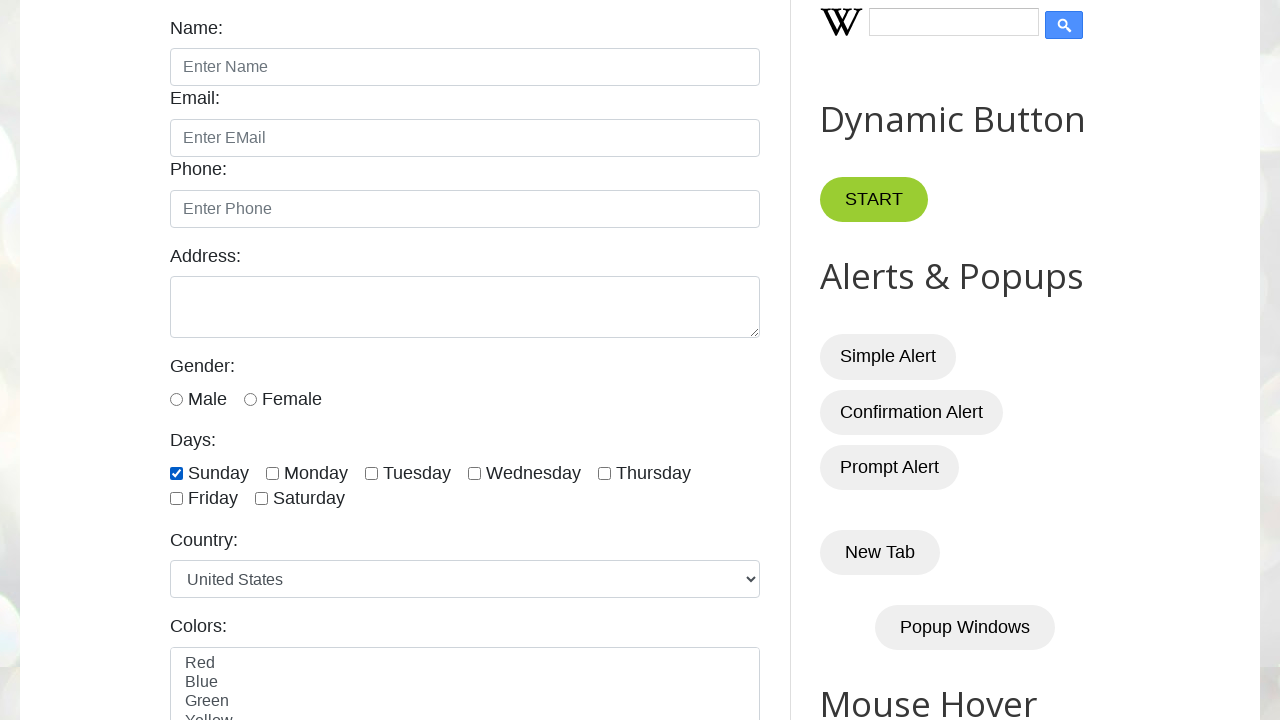

Clicked a checkbox with ID ending in 'day' at (272, 473) on input[id$='day'] >> nth=1
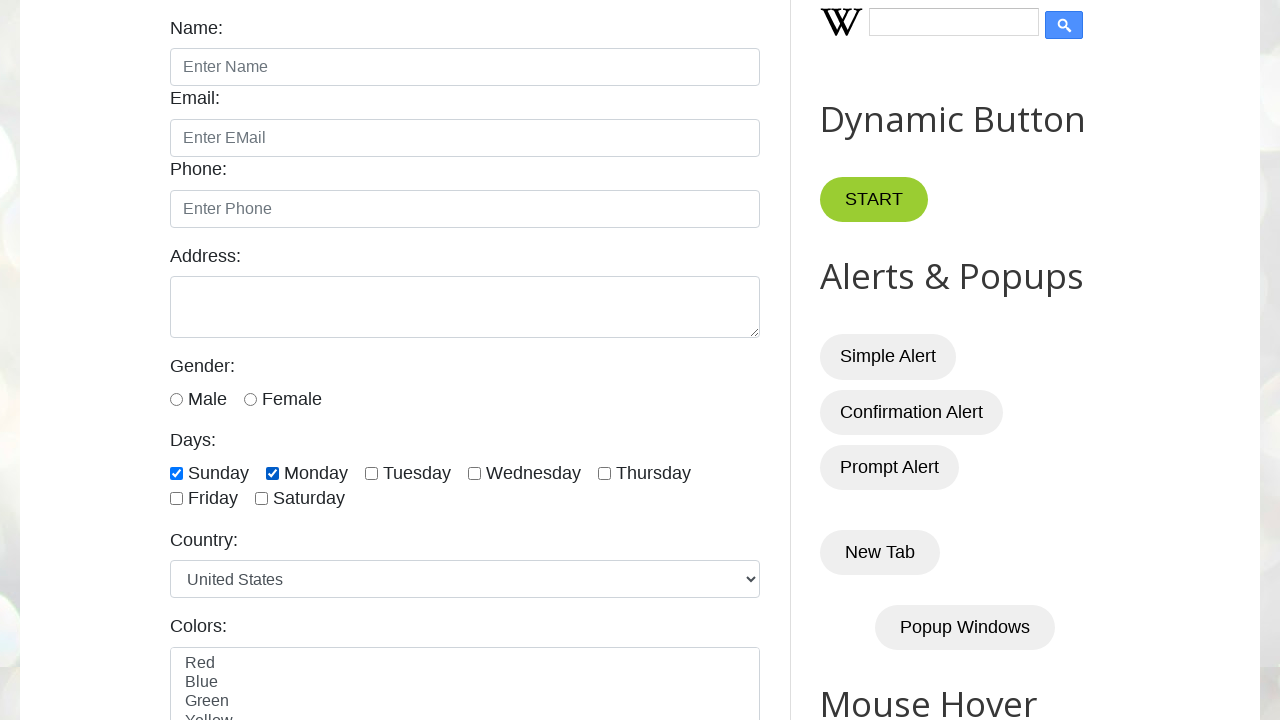

Clicked a checkbox with ID ending in 'day' at (372, 473) on input[id$='day'] >> nth=2
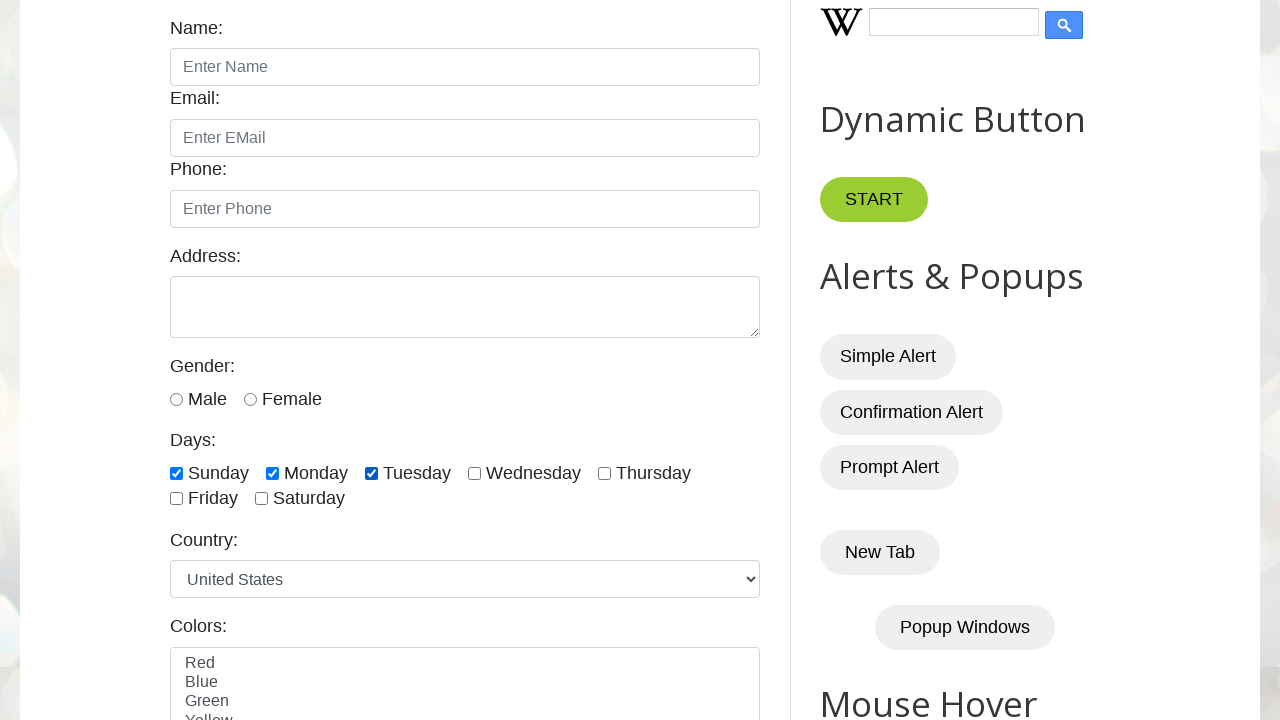

Clicked a checkbox with ID ending in 'day' at (474, 473) on input[id$='day'] >> nth=3
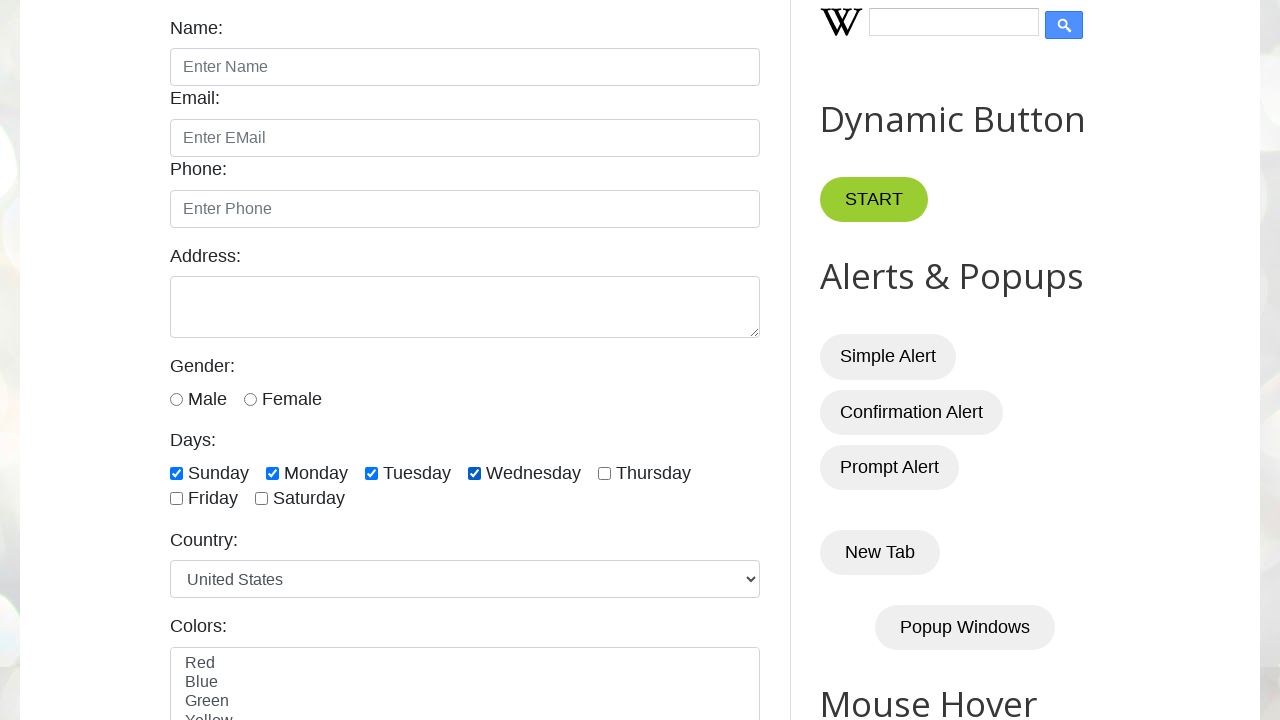

Clicked a checkbox with ID ending in 'day' at (604, 473) on input[id$='day'] >> nth=4
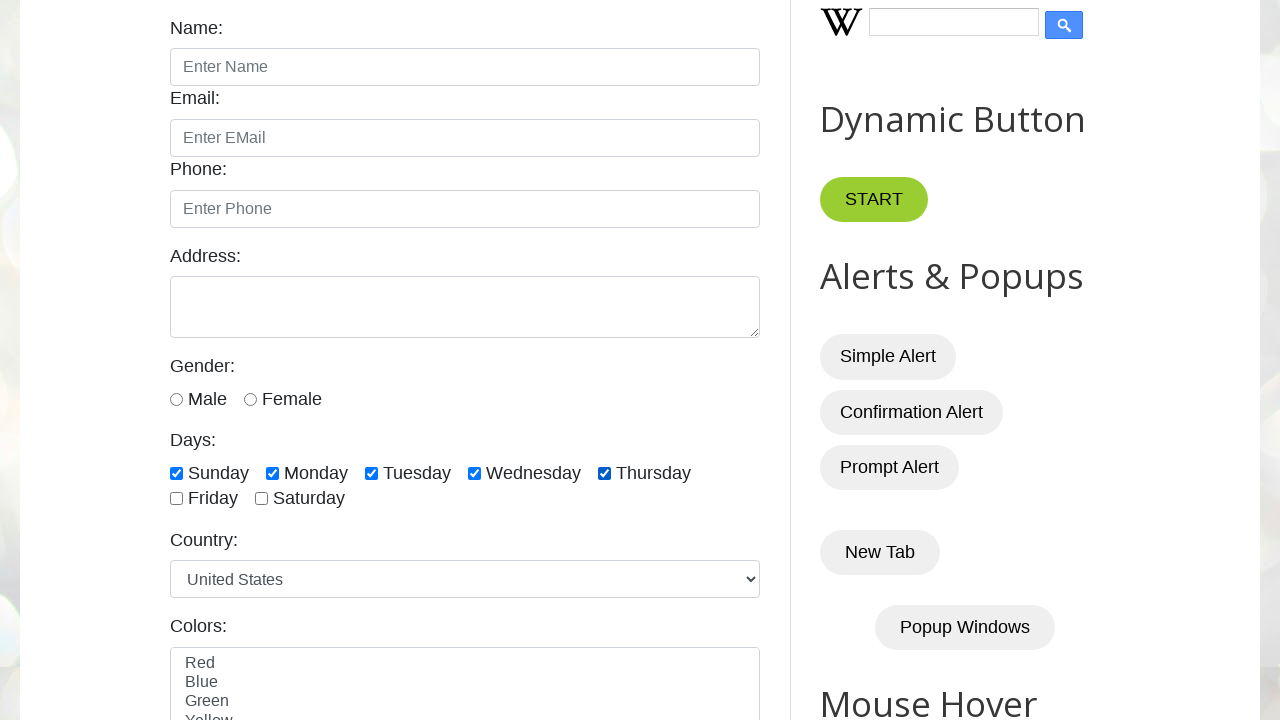

Clicked a checkbox with ID ending in 'day' at (176, 499) on input[id$='day'] >> nth=5
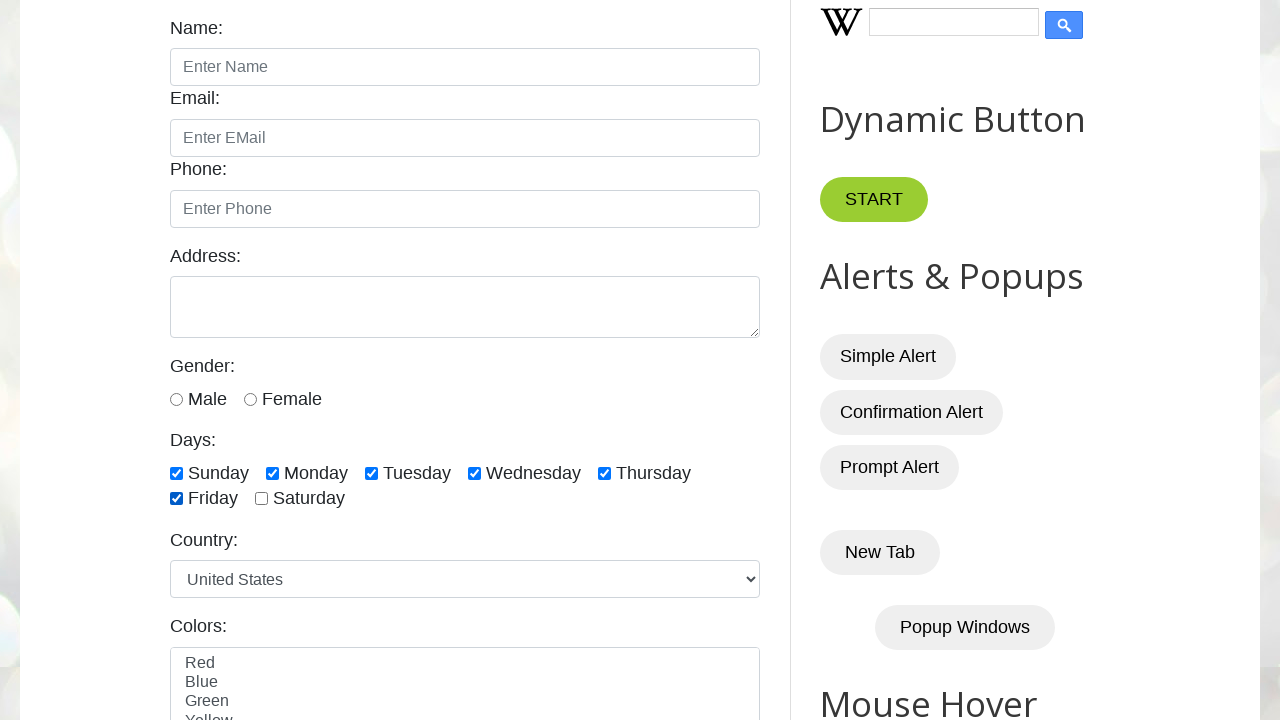

Clicked a checkbox with ID ending in 'day' at (262, 499) on input[id$='day'] >> nth=6
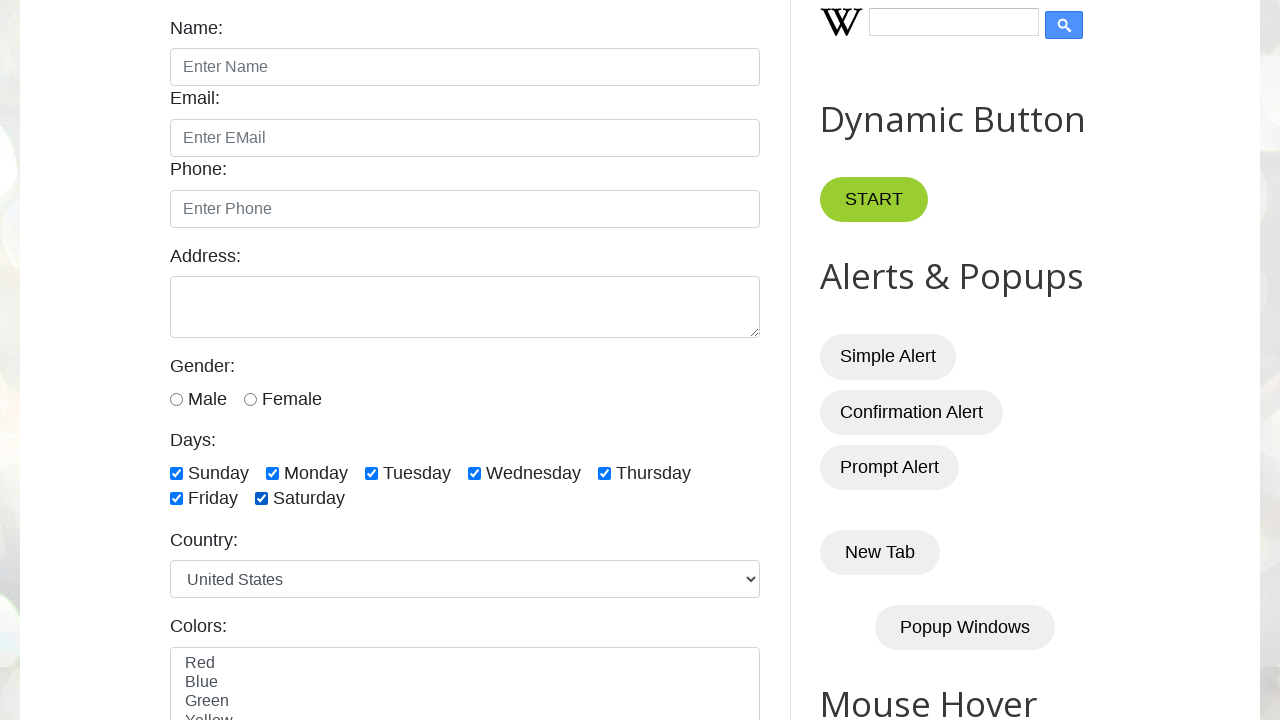

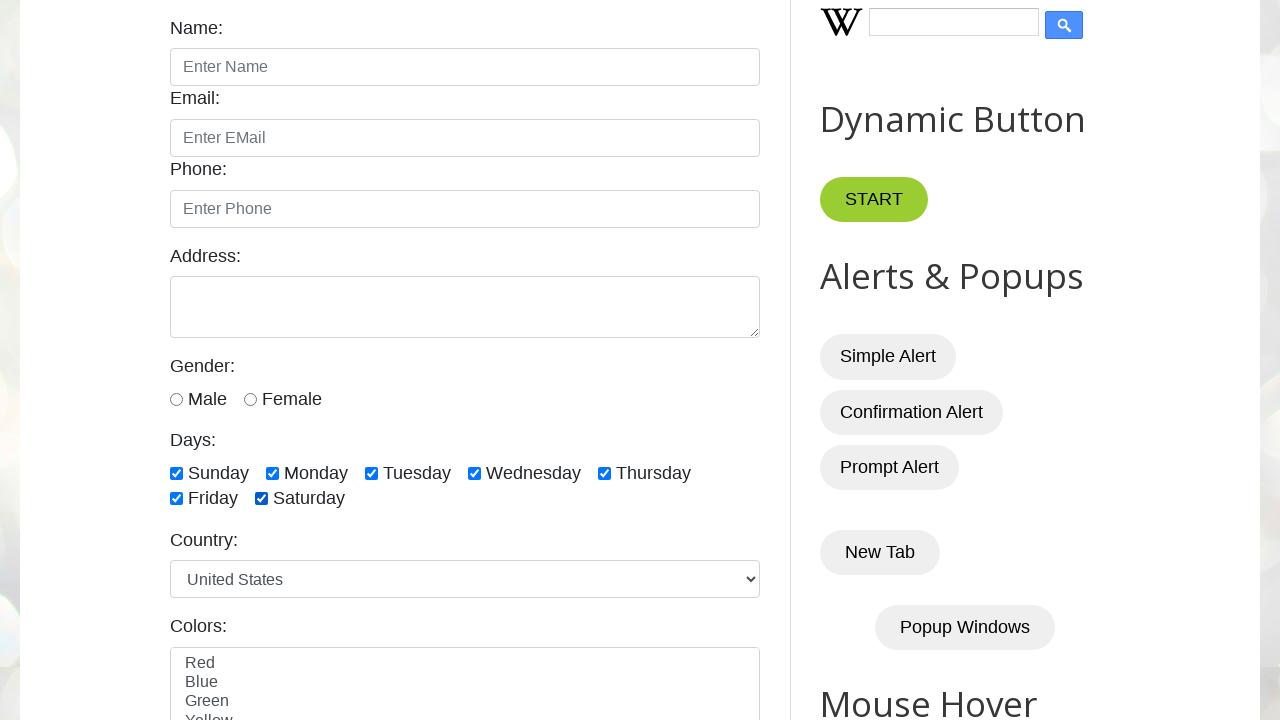